Tests unmarking items as complete by unchecking their checkboxes.

Starting URL: https://demo.playwright.dev/todomvc

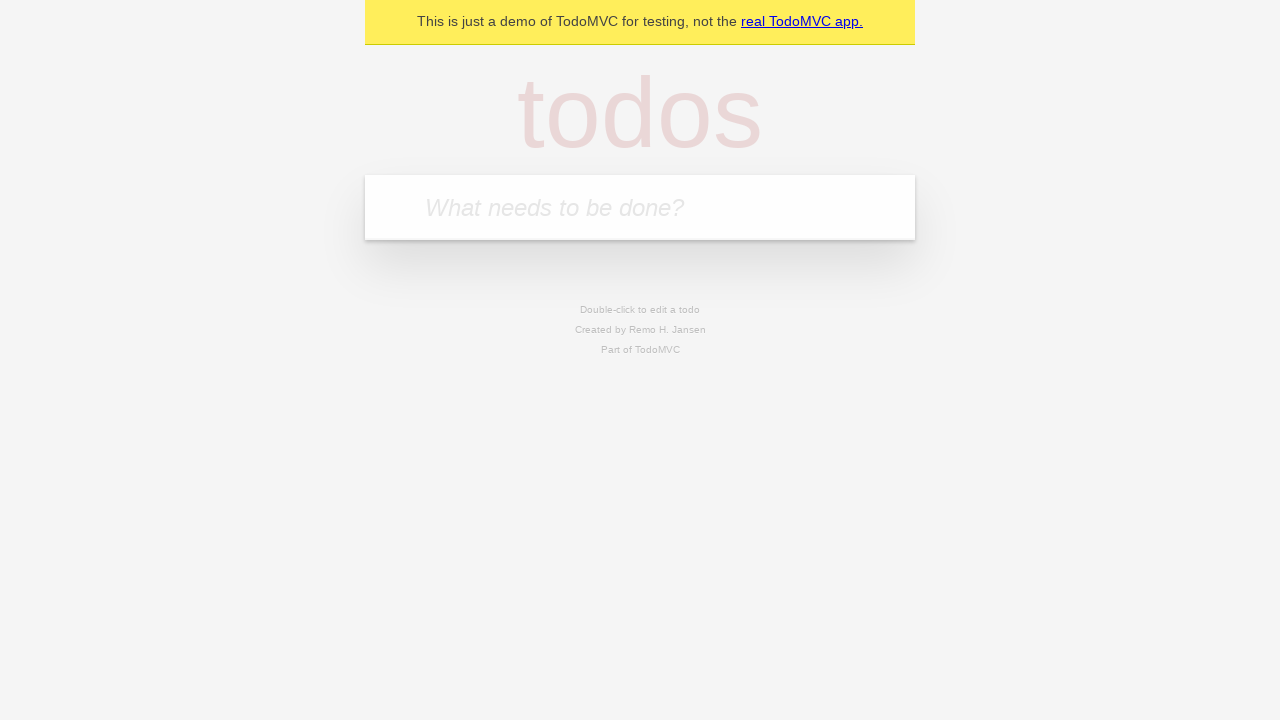

Filled todo input with 'buy some cheese' on internal:attr=[placeholder="What needs to be done?"i]
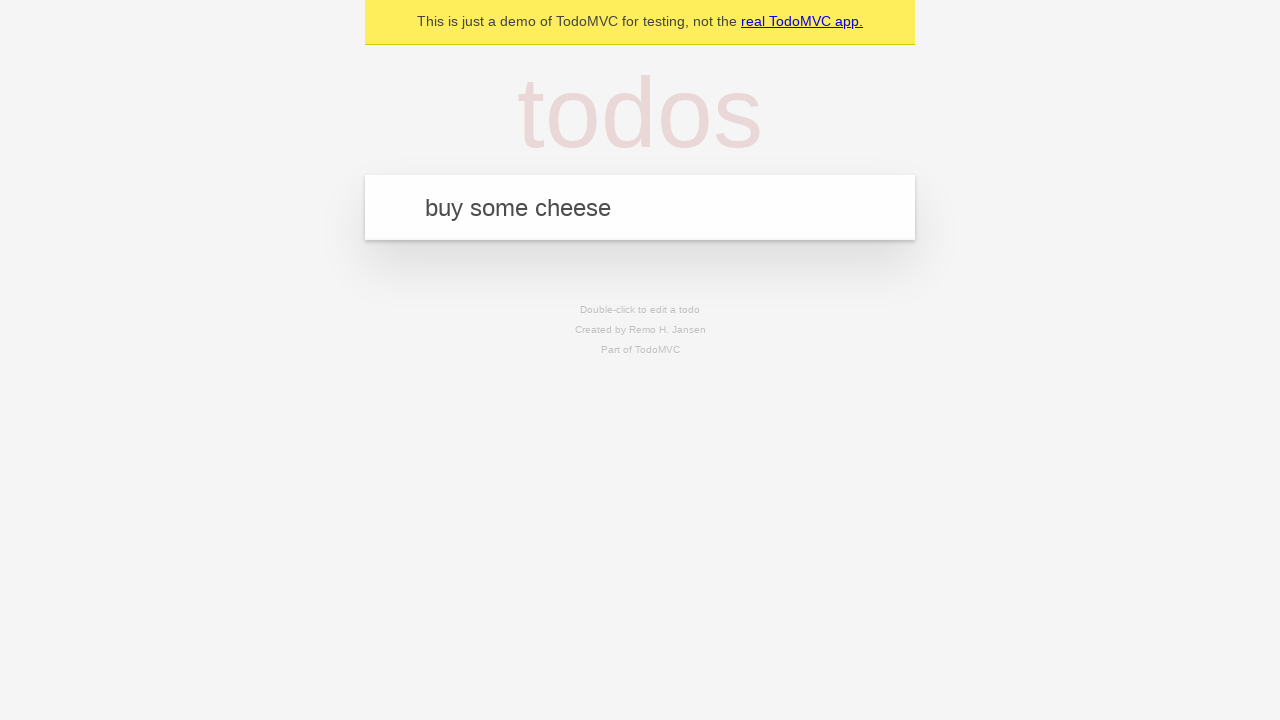

Pressed Enter to create todo item 'buy some cheese' on internal:attr=[placeholder="What needs to be done?"i]
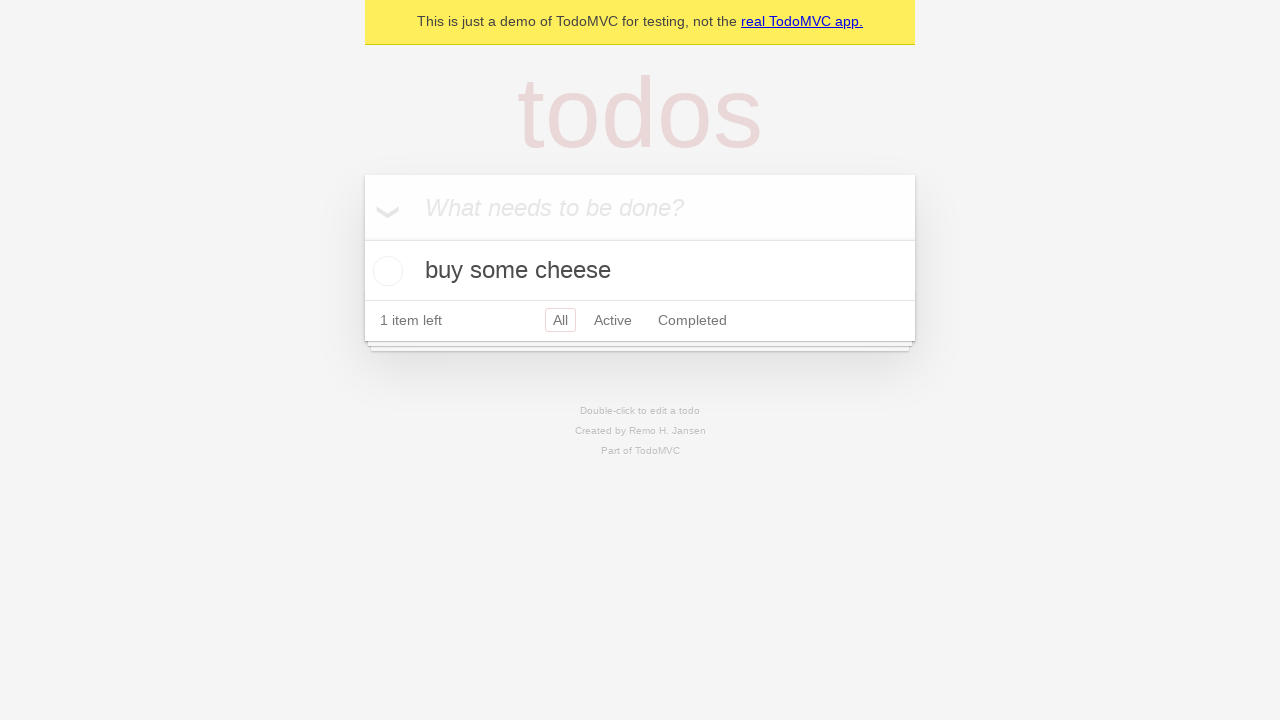

Filled todo input with 'feed the cat' on internal:attr=[placeholder="What needs to be done?"i]
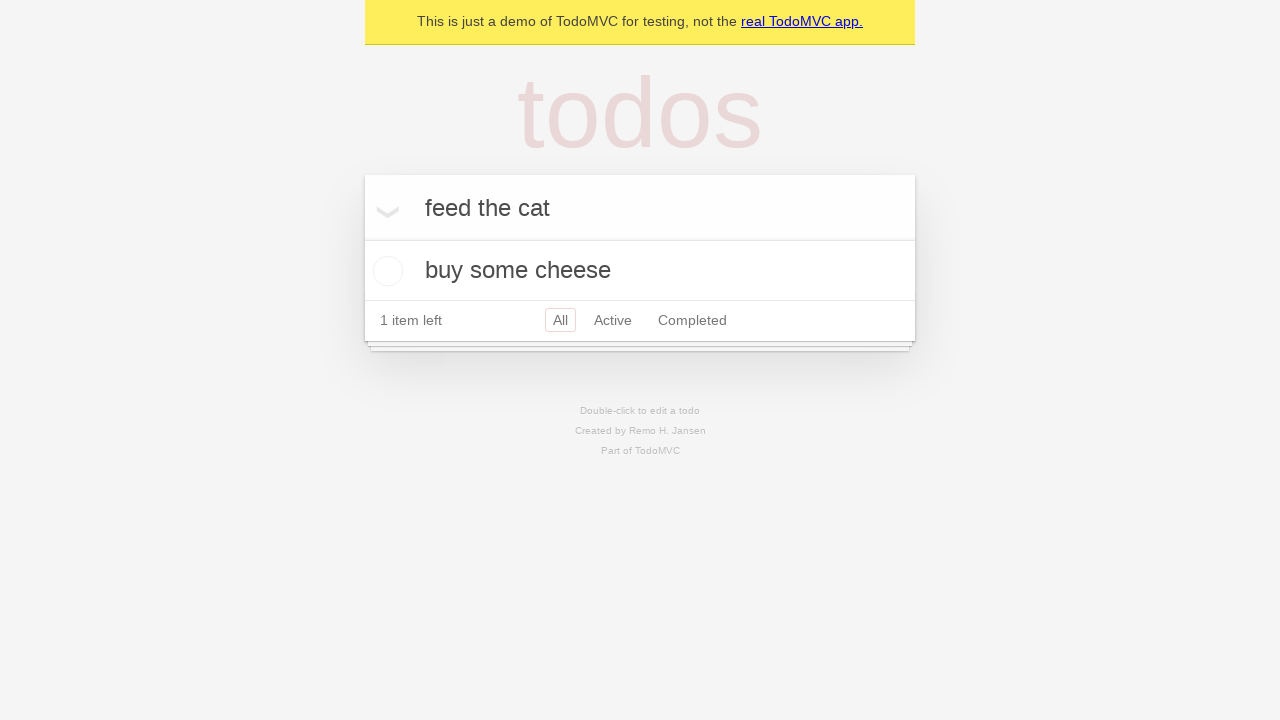

Pressed Enter to create todo item 'feed the cat' on internal:attr=[placeholder="What needs to be done?"i]
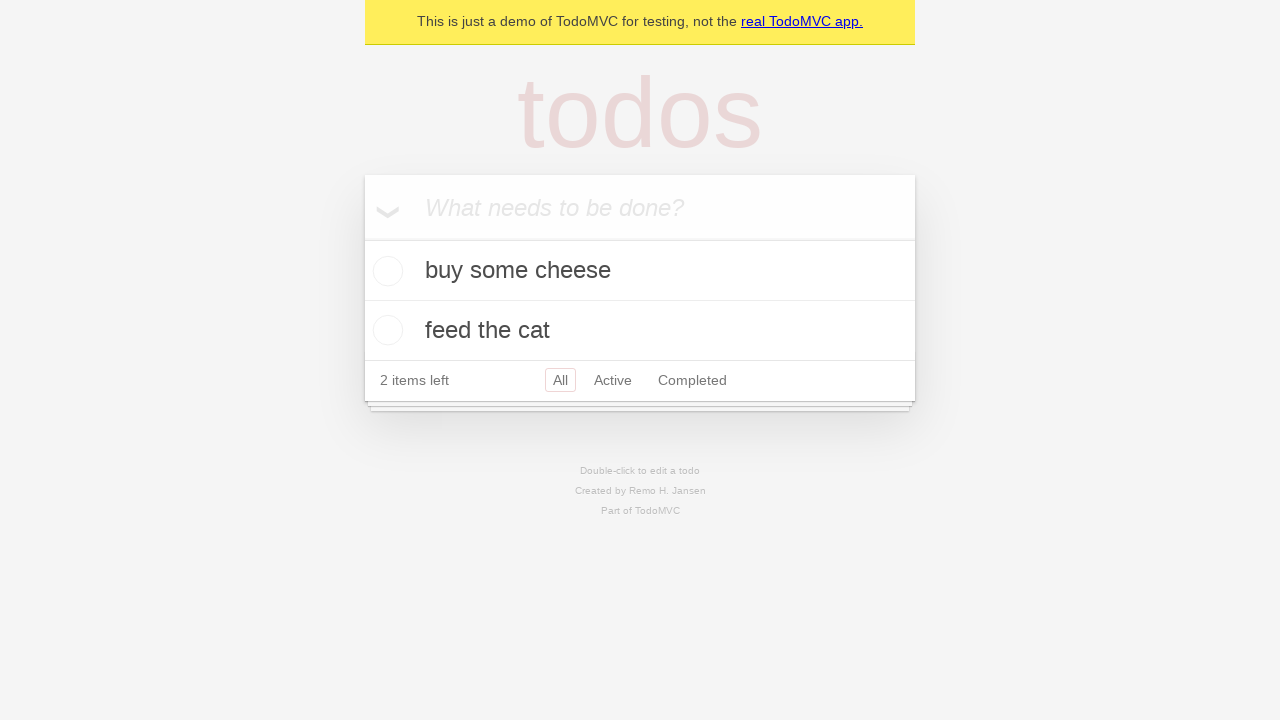

Located first todo item
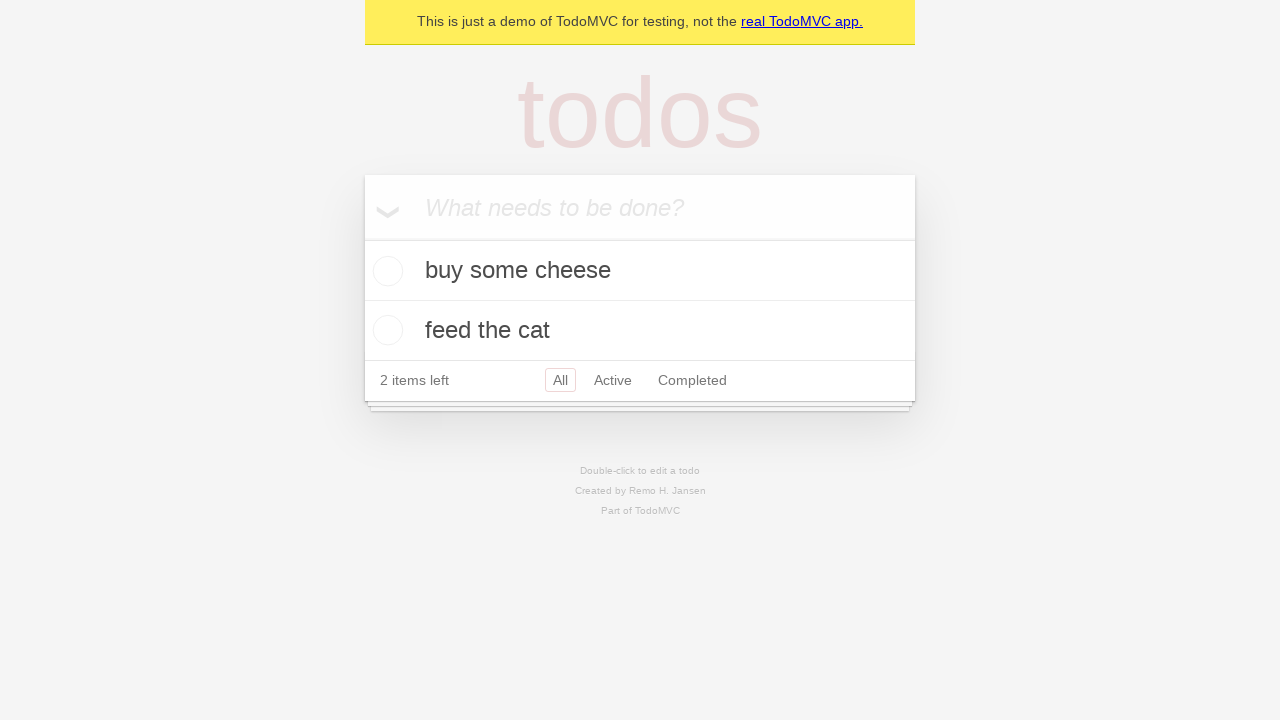

Located checkbox for first todo item
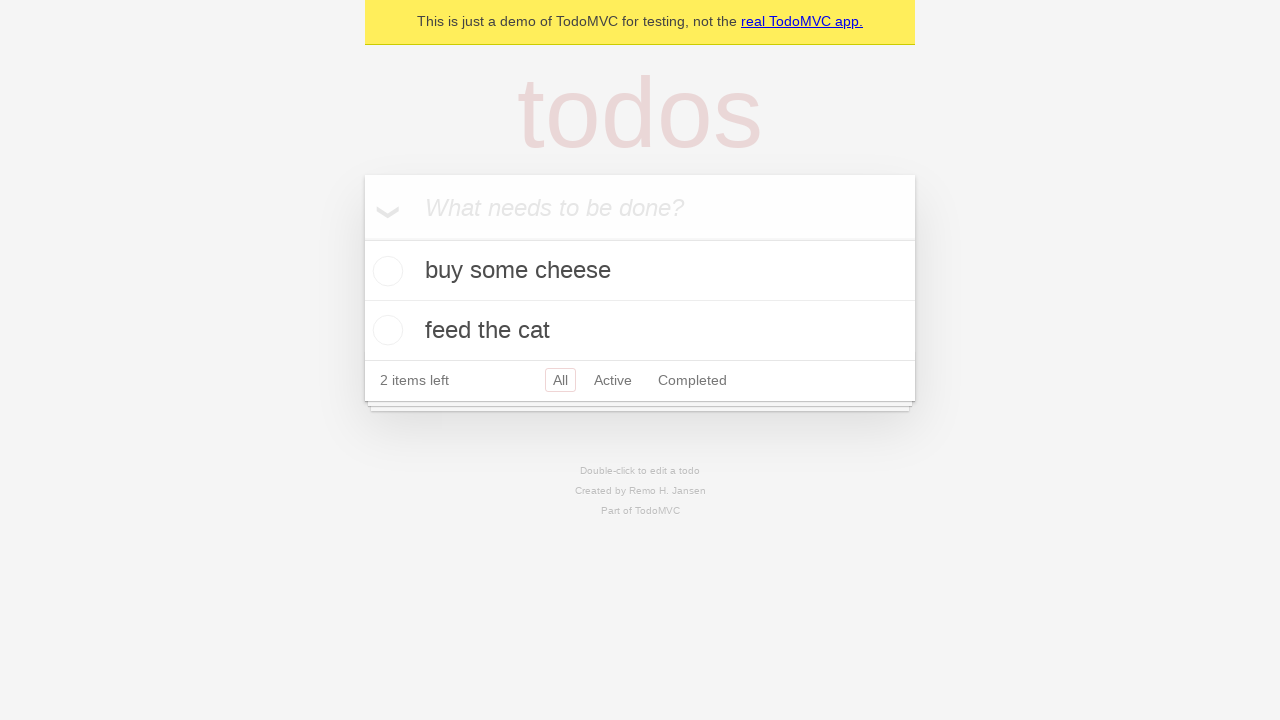

Checked the first todo item as complete at (385, 271) on internal:testid=[data-testid="todo-item"s] >> nth=0 >> internal:role=checkbox
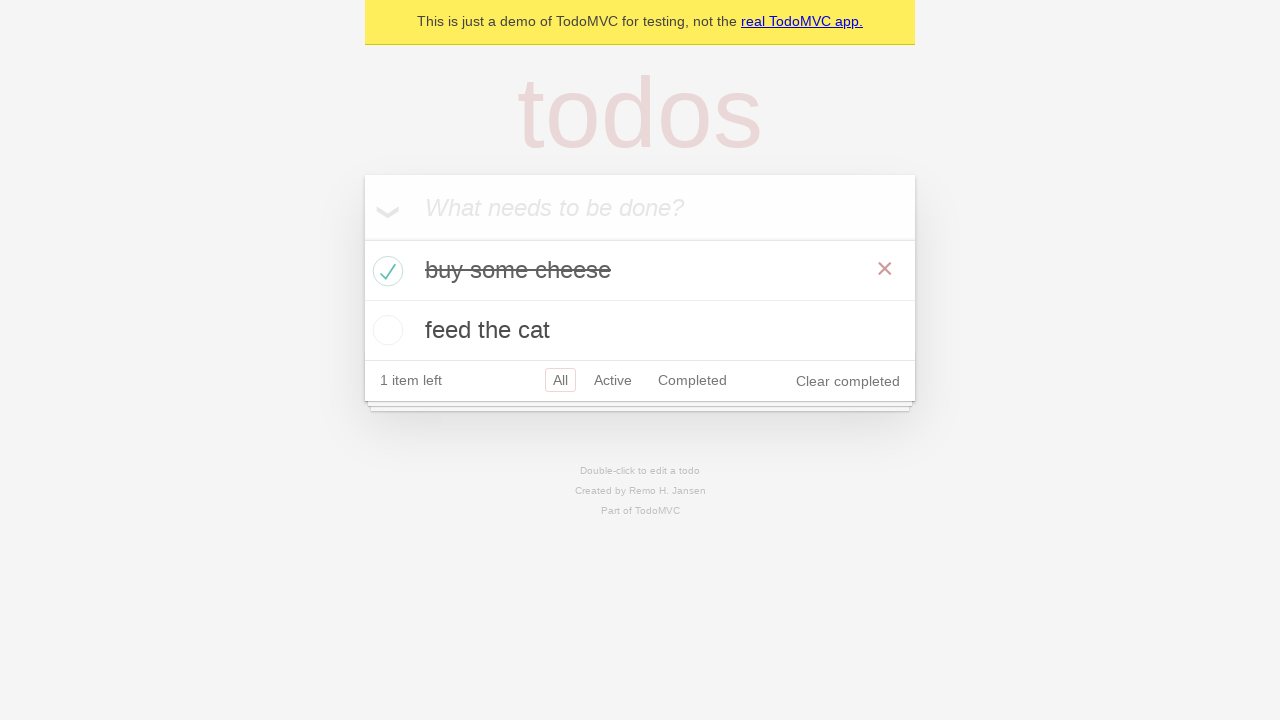

Unchecked the first todo item to mark it as incomplete at (385, 271) on internal:testid=[data-testid="todo-item"s] >> nth=0 >> internal:role=checkbox
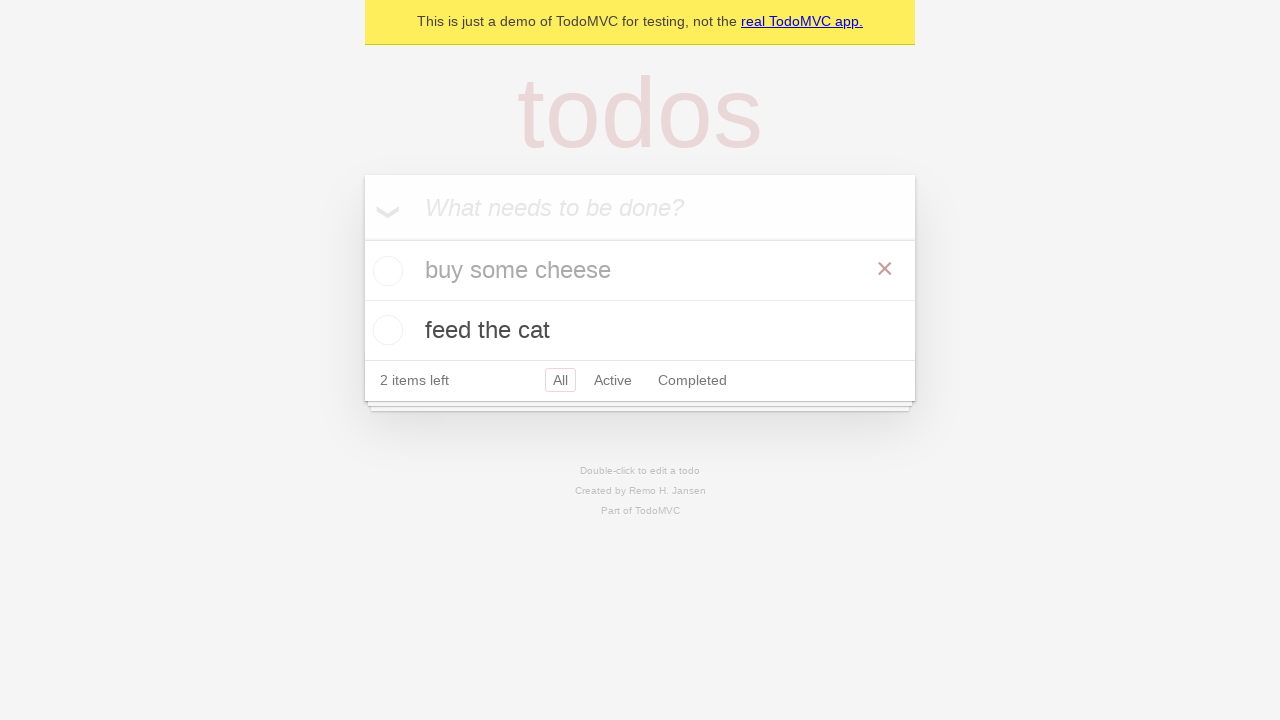

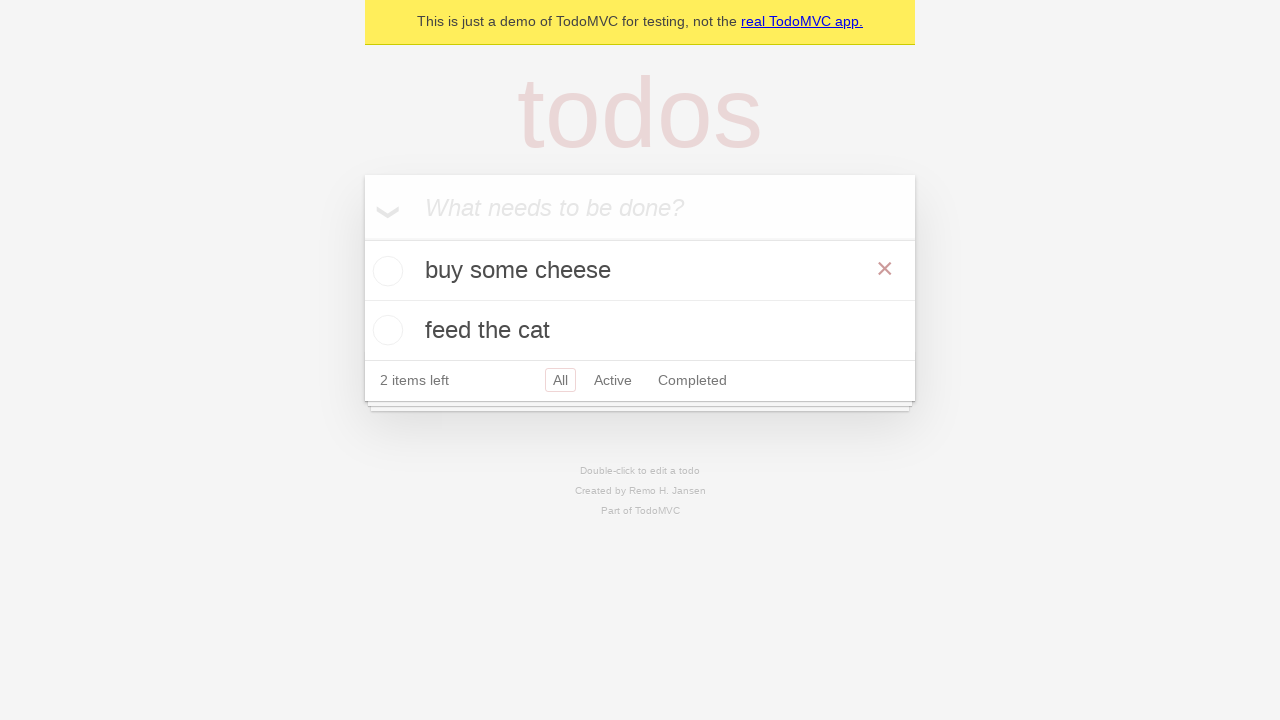